Tests file upload functionality on a registration form by selecting an image upload element and uploading a file

Starting URL: https://demo.automationtesting.in/Register.html

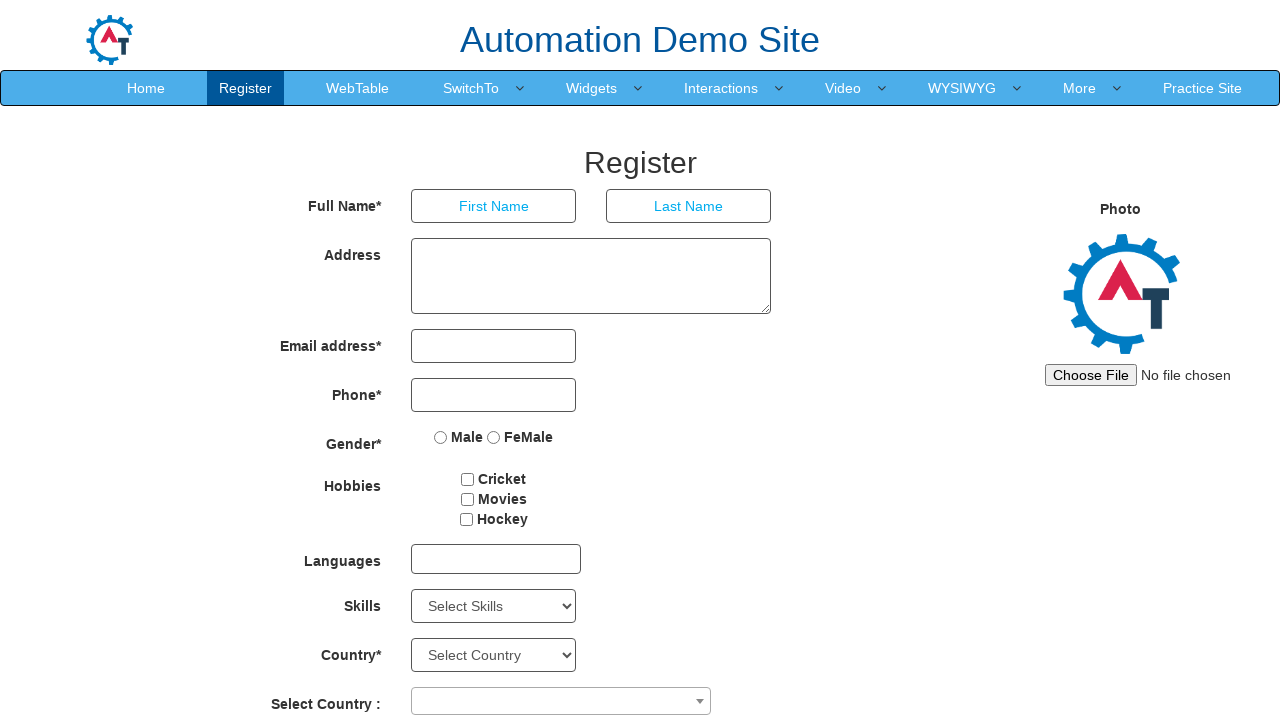

Waited for image upload element to load
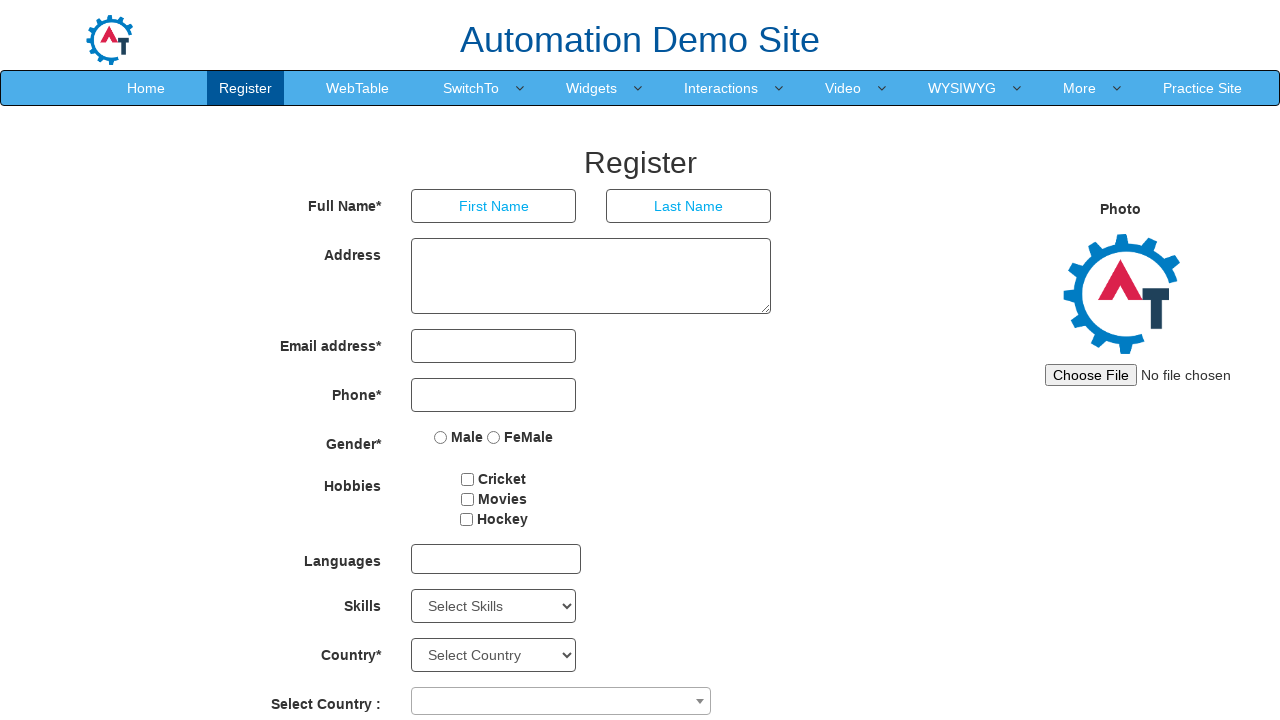

Located the file input element
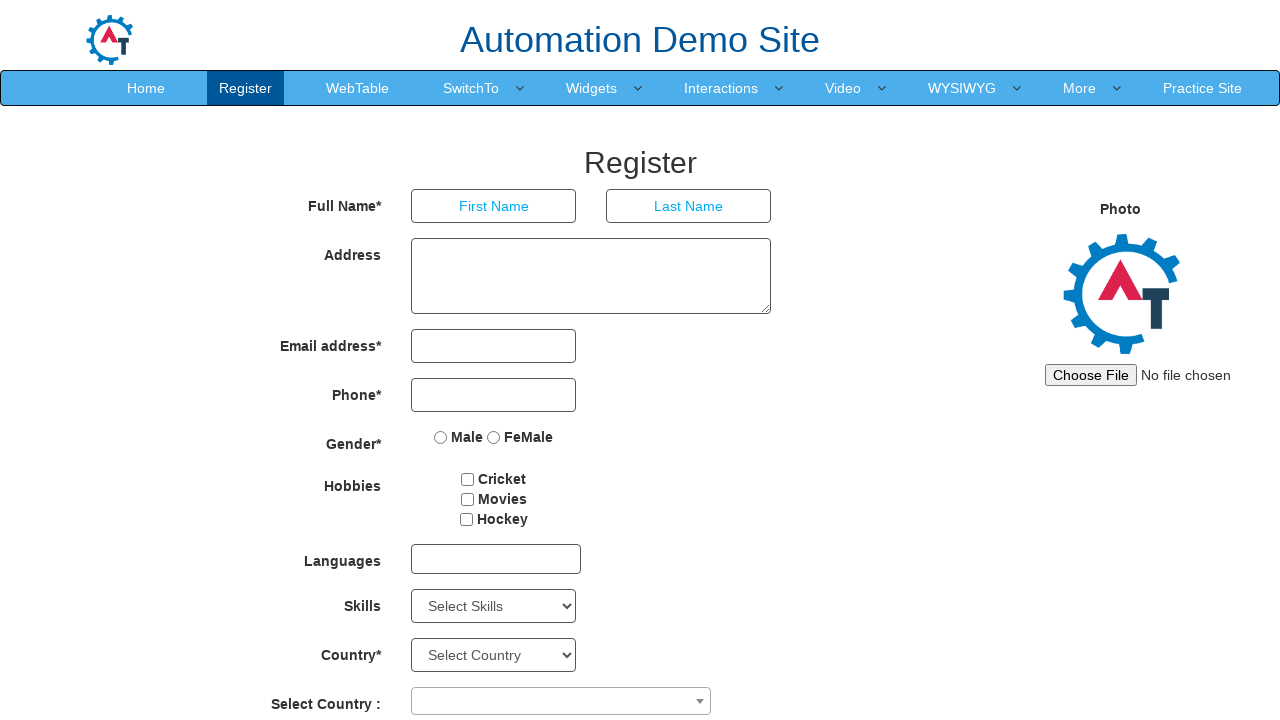

Uploaded test file (test_image.txt) to the file input
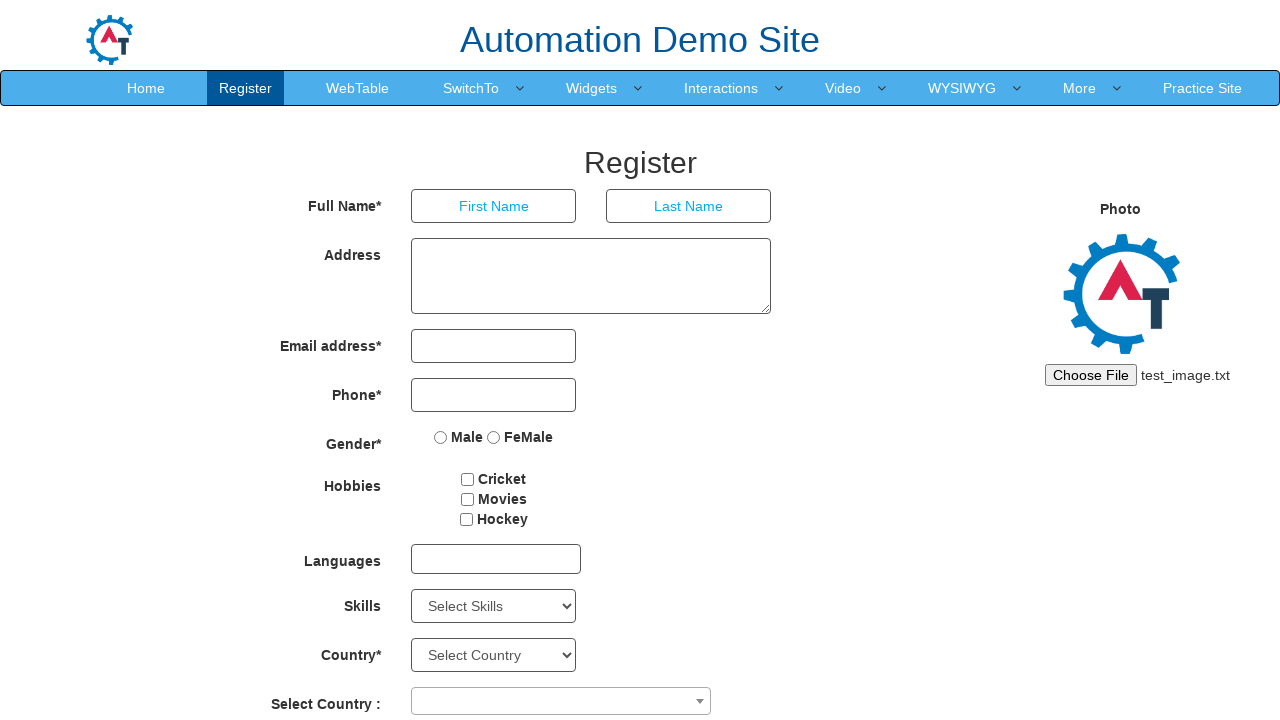

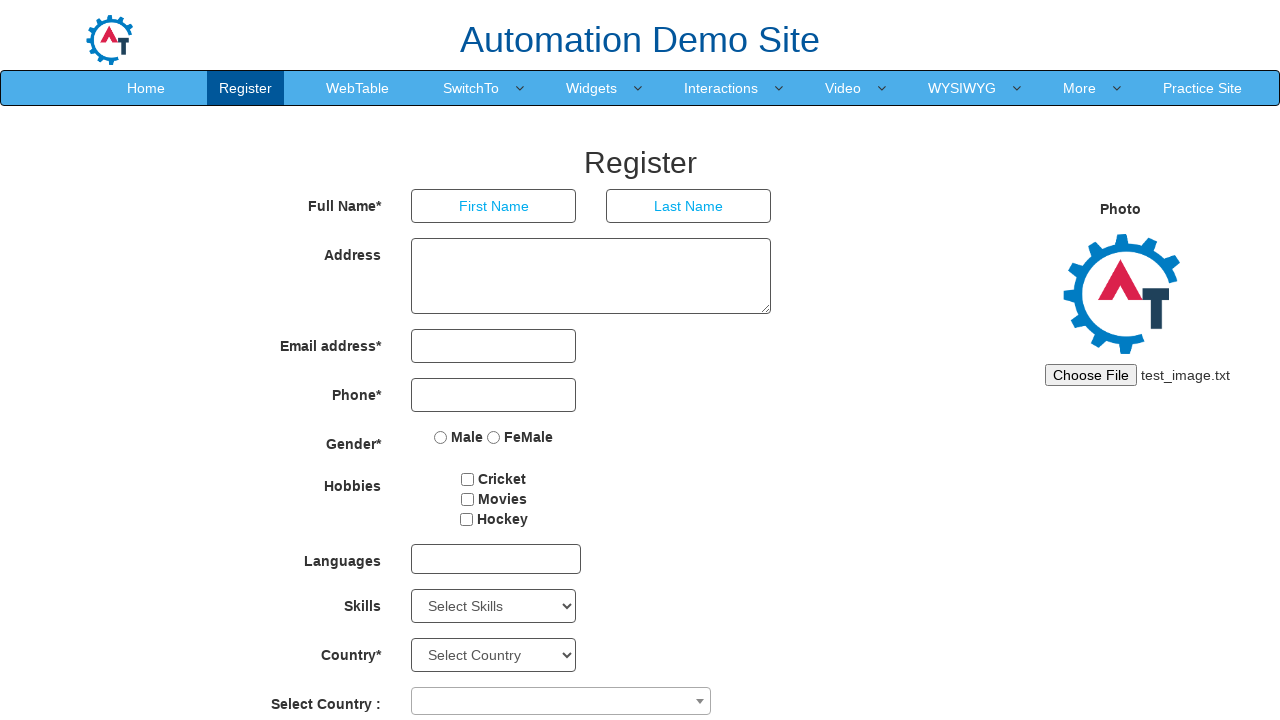